Tests dynamic controls with explicit waits by clicking Remove button, waiting for "It's gone!" message, then clicking Add button and waiting for "It's back!" message

Starting URL: https://the-internet.herokuapp.com/dynamic_controls

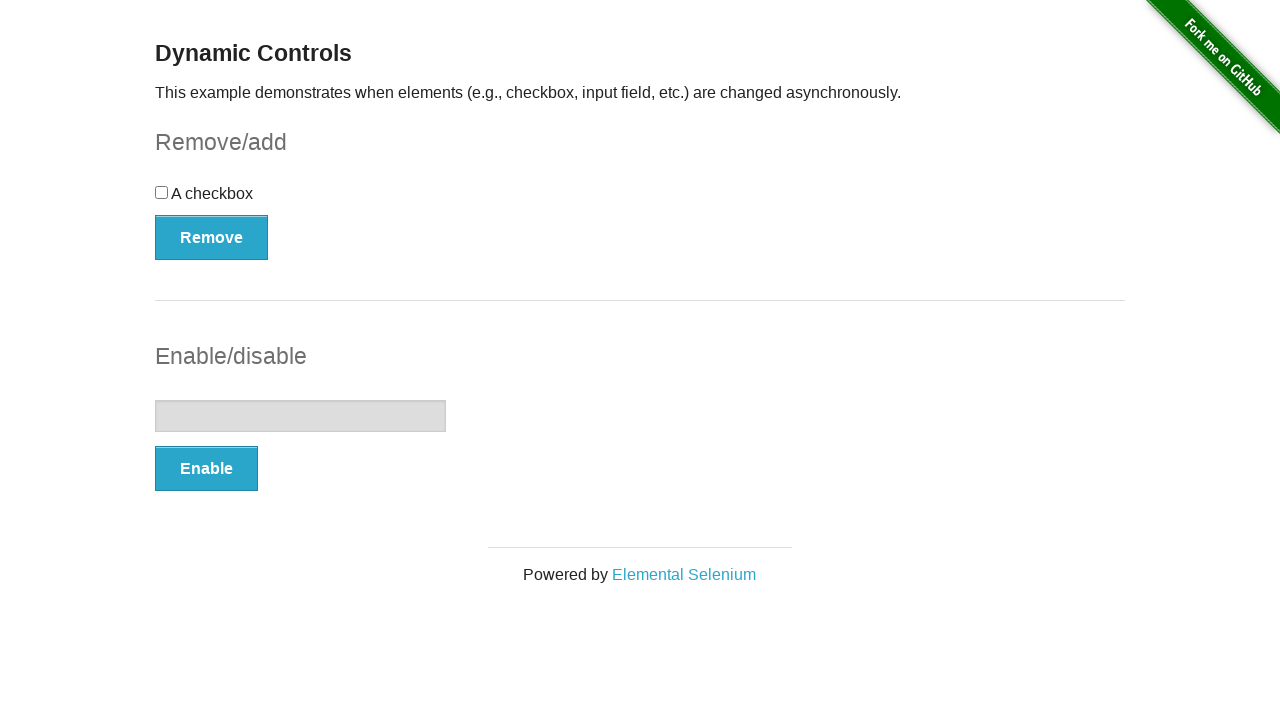

Clicked Remove button at (212, 237) on xpath=//*[.='Remove']
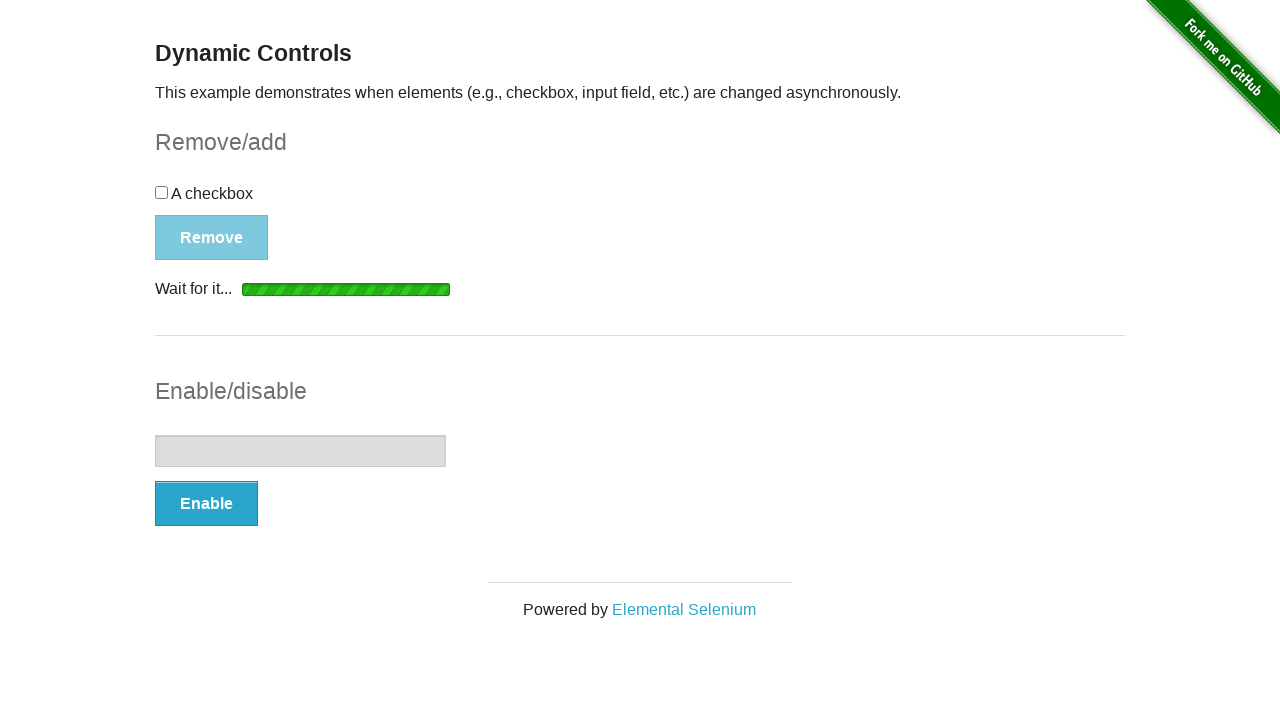

Waited for "It's gone!" message to be visible
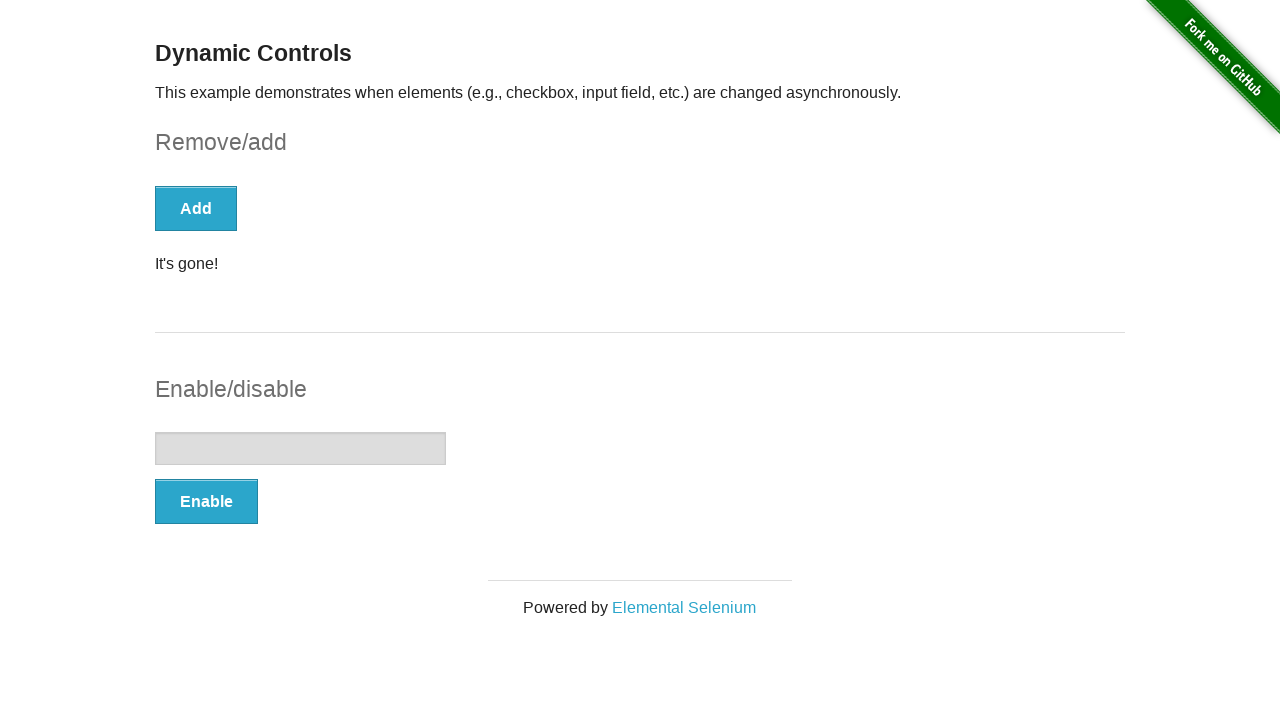

Clicked Add button at (196, 208) on (//*[@*='button'])[1]
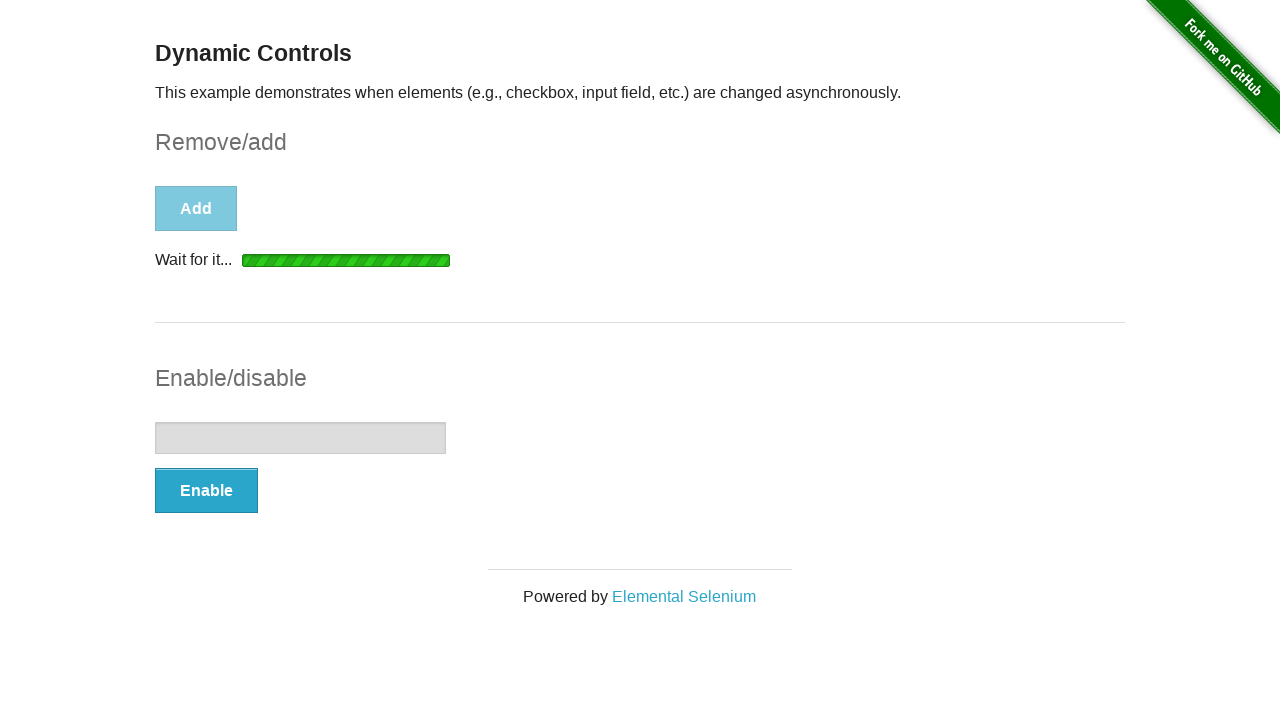

Waited for "It's back!" message to be visible
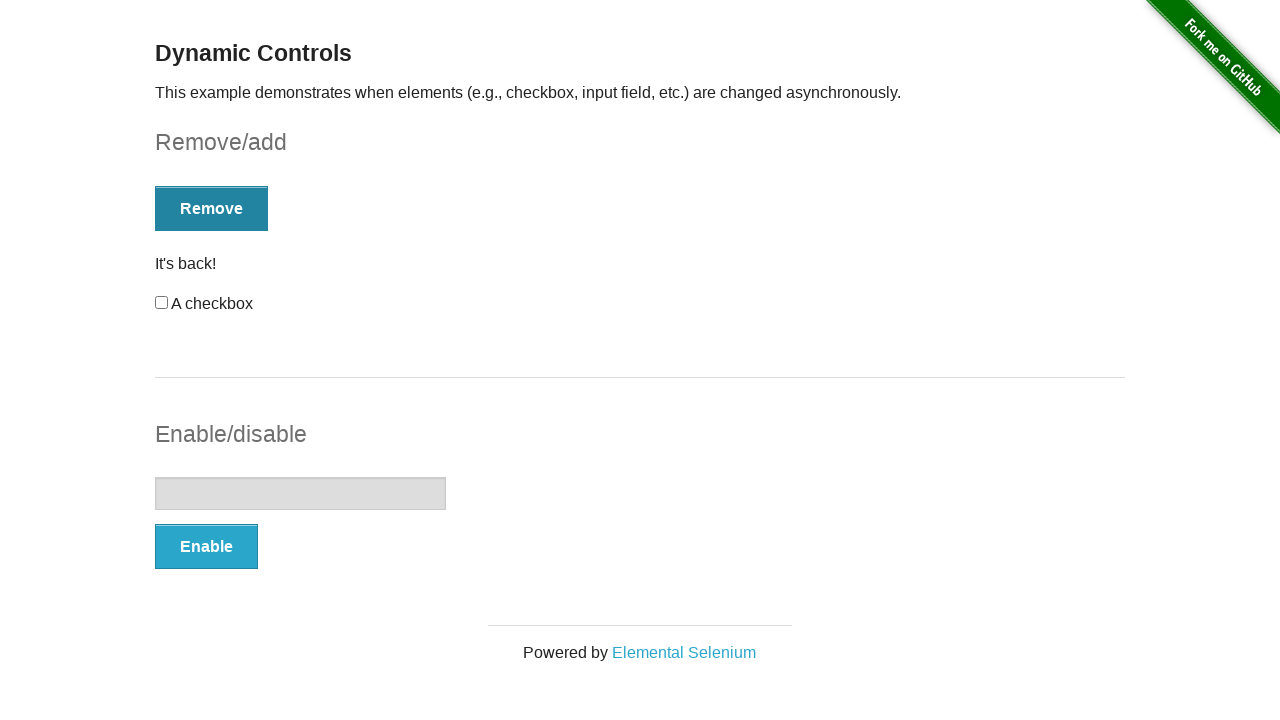

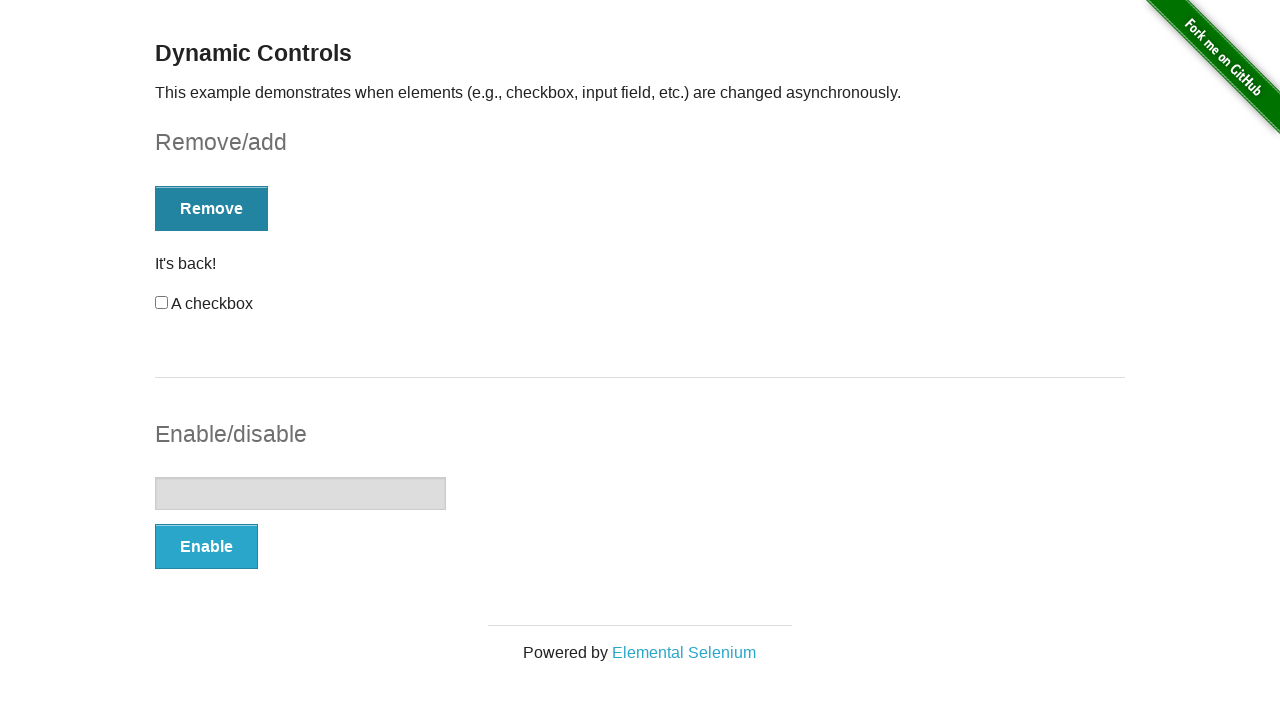